Tests dynamic control removal functionality by clicking the Remove button and verifying that the checkbox disappears and a confirmation message appears

Starting URL: https://practice.cydeo.com/dynamic_controls

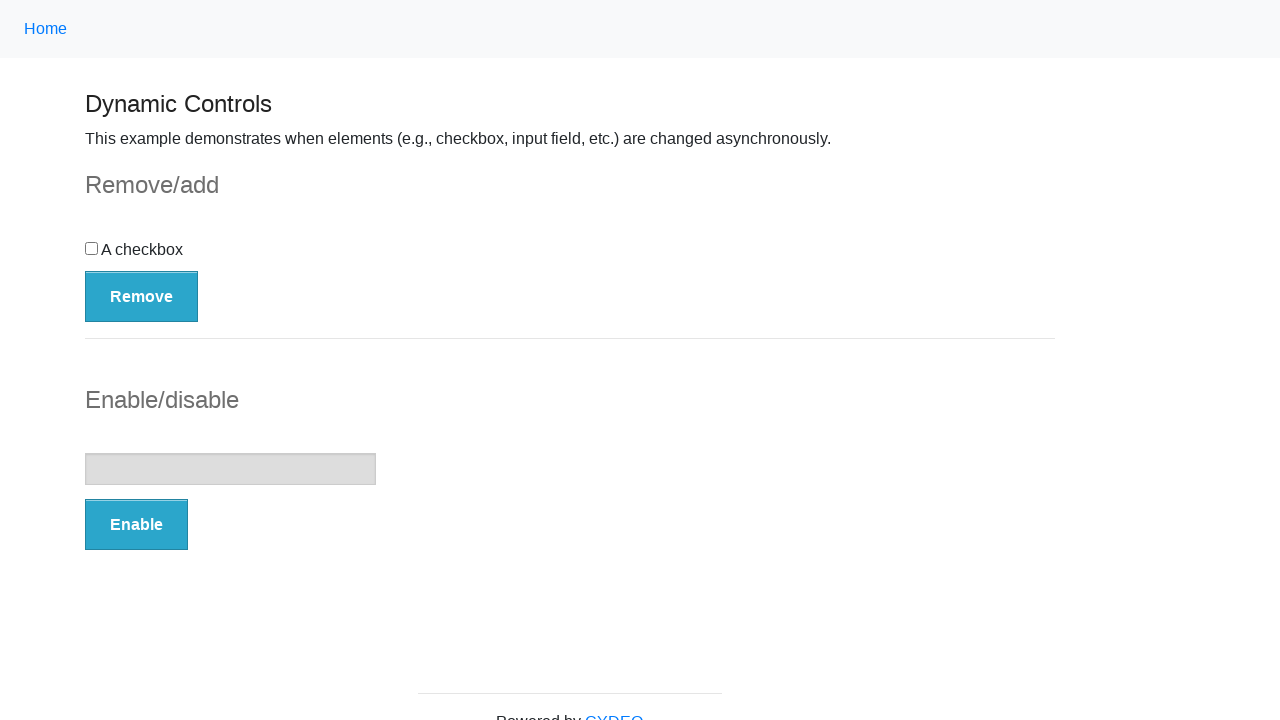

Clicked the Remove button to trigger dynamic control removal at (142, 296) on xpath=//button[.='Remove']
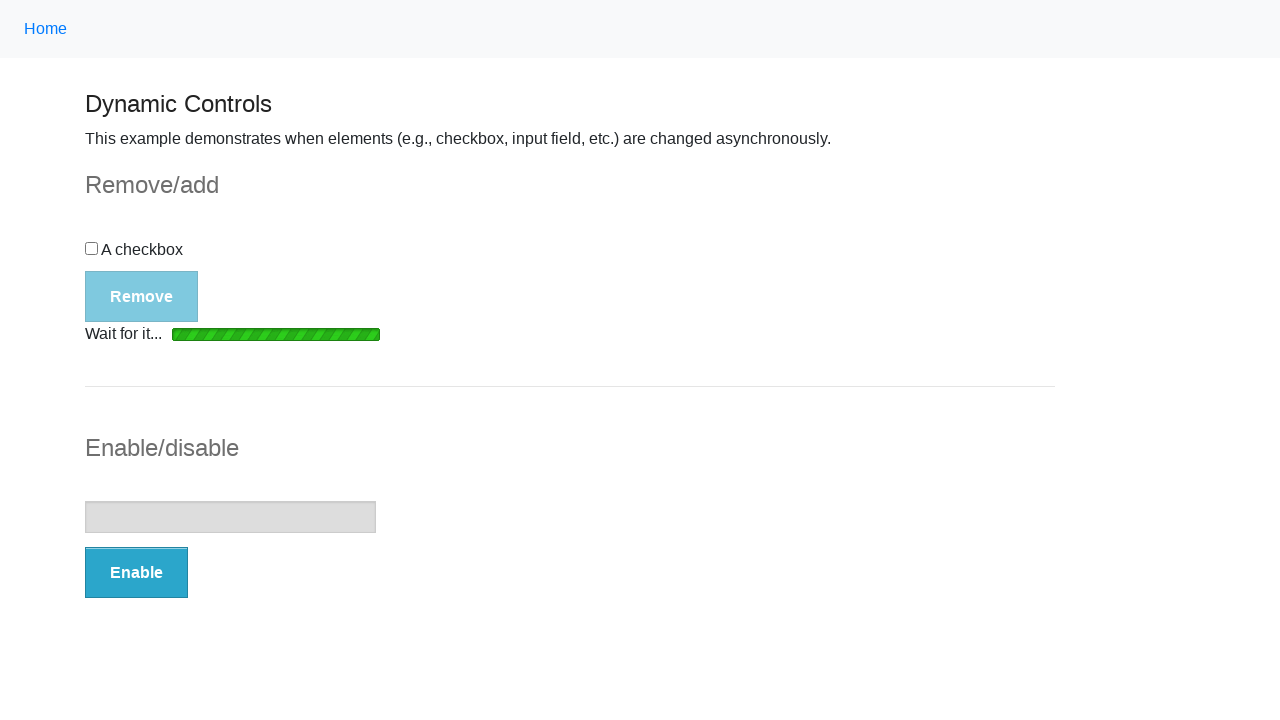

Loading bar disappeared after Remove button click
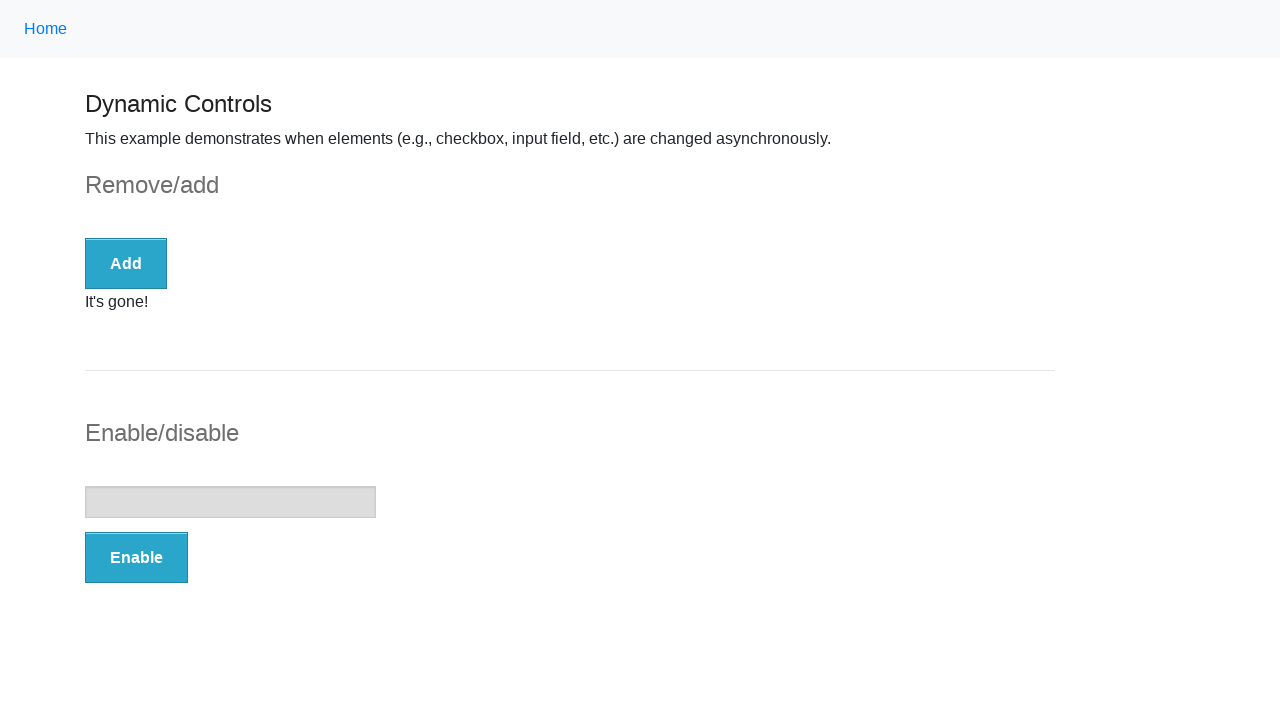

Confirmation message 'It's gone!' appeared on the page
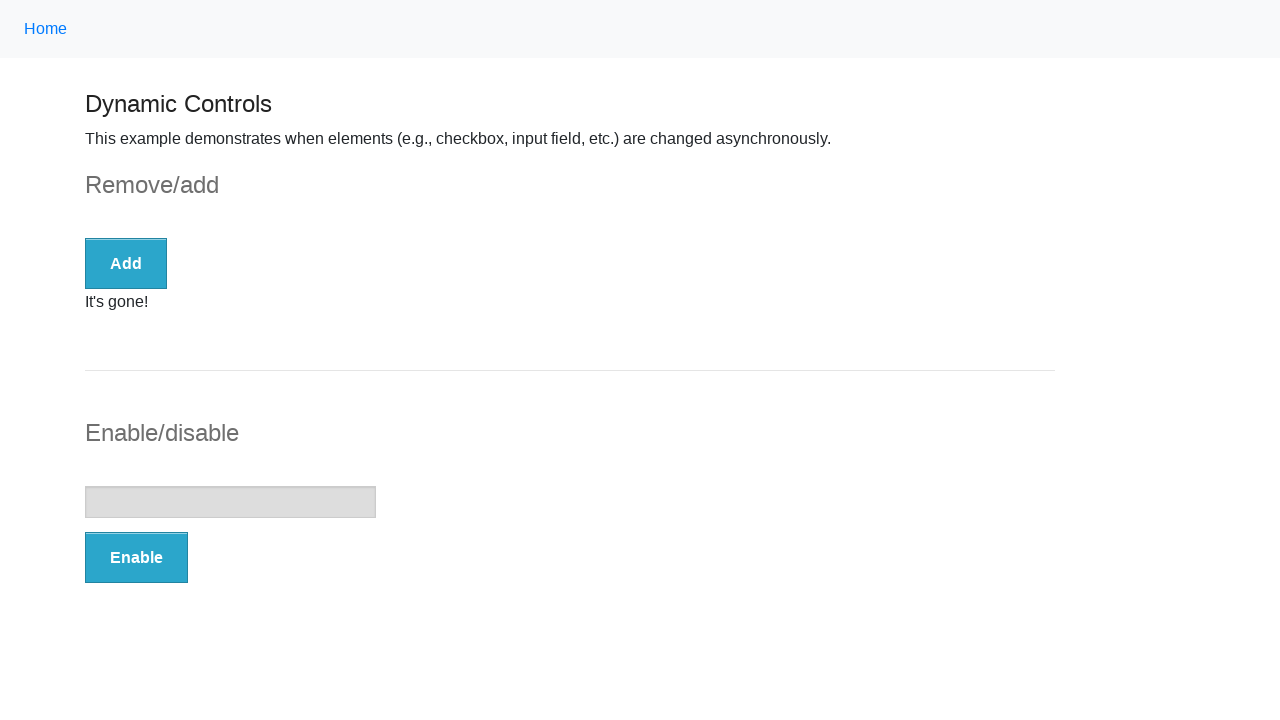

Verified that the checkbox control is no longer visible
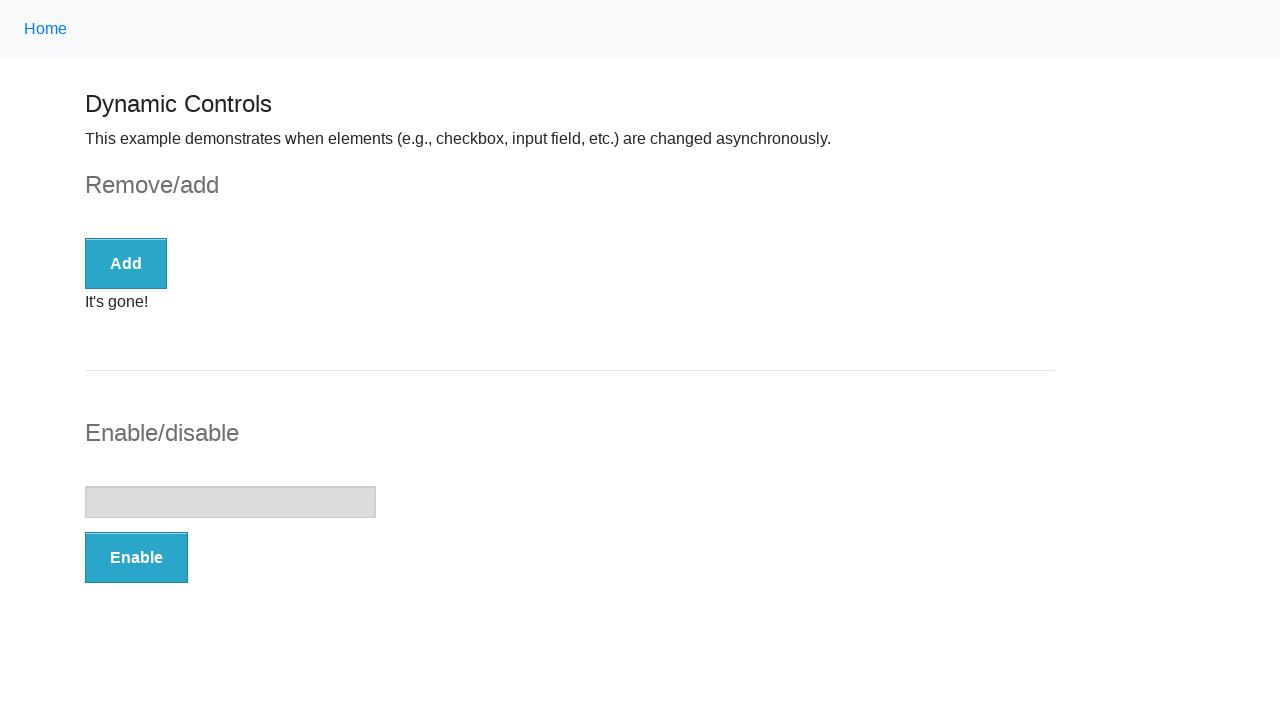

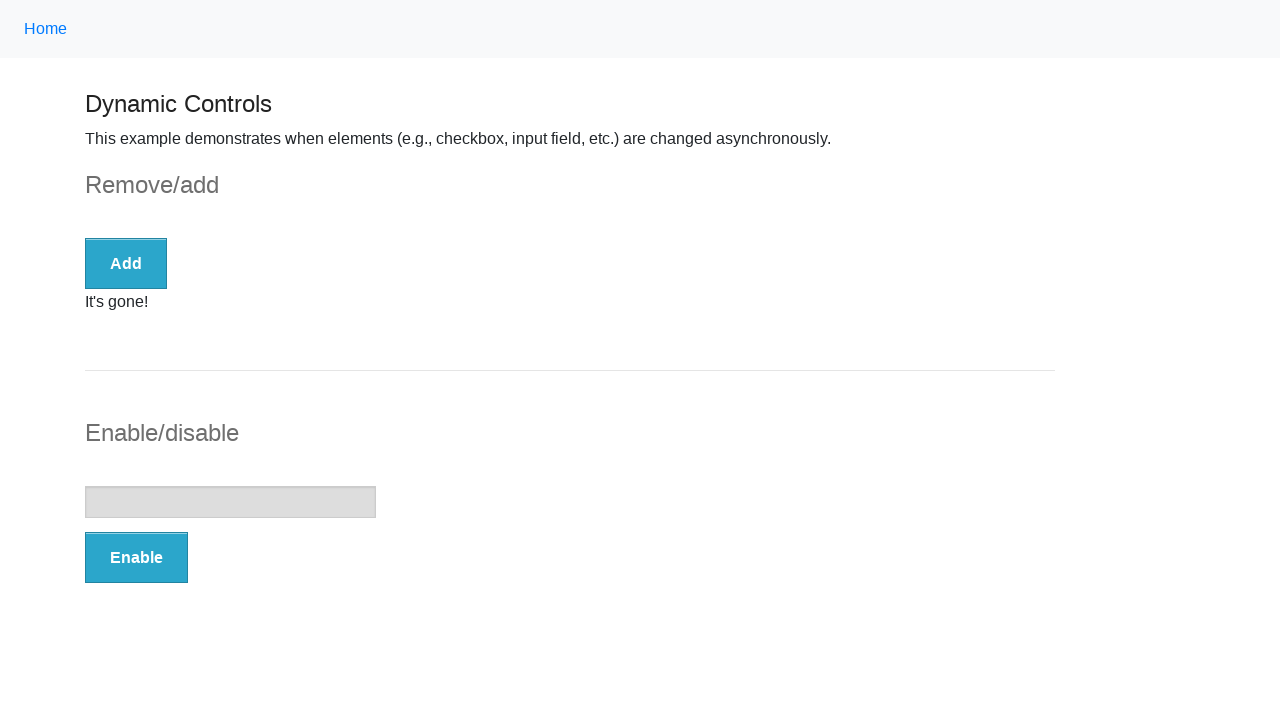